Tests the MADIS weather data query form by filling in time parameters, geographic coordinates, selecting data providers (ASOS, OTHER-MTR), choosing output variables, and submitting the form. Involves multi-window interaction to select options in popup windows.

Starting URL: https://madis-data.ncep.noaa.gov/public/sfcdumpguest.shtml

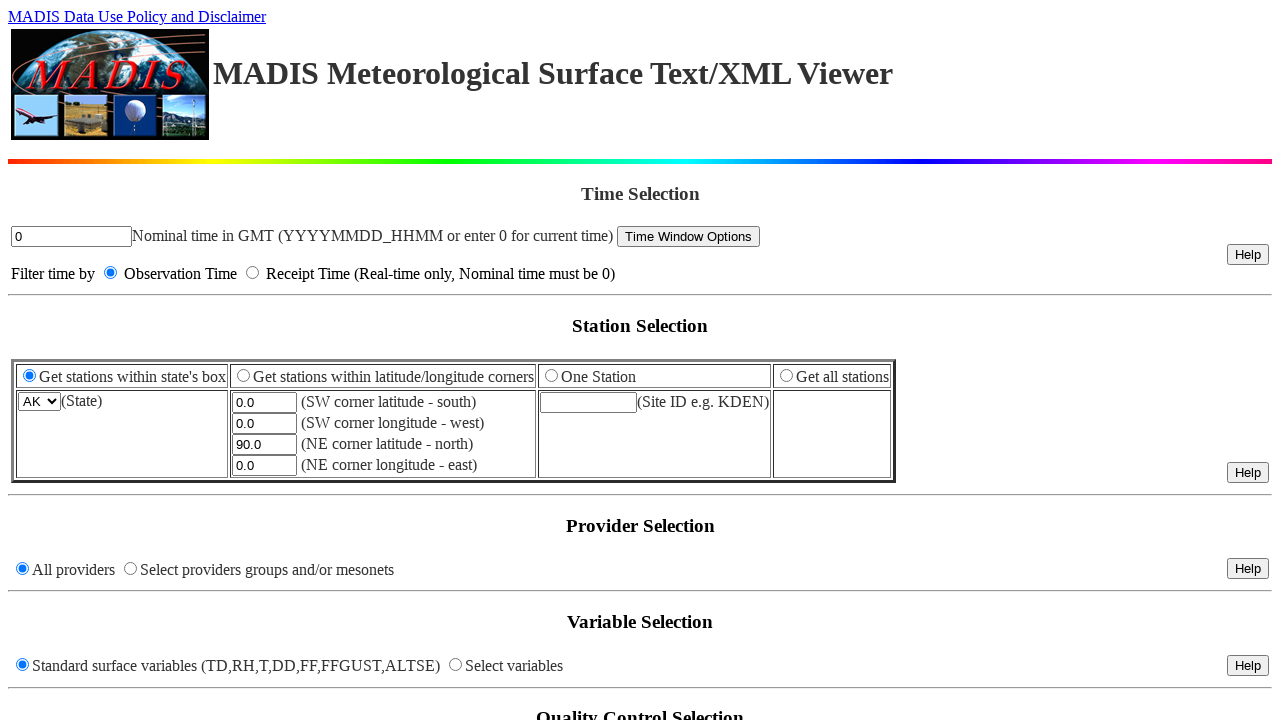

Waited for page to load (networkidle)
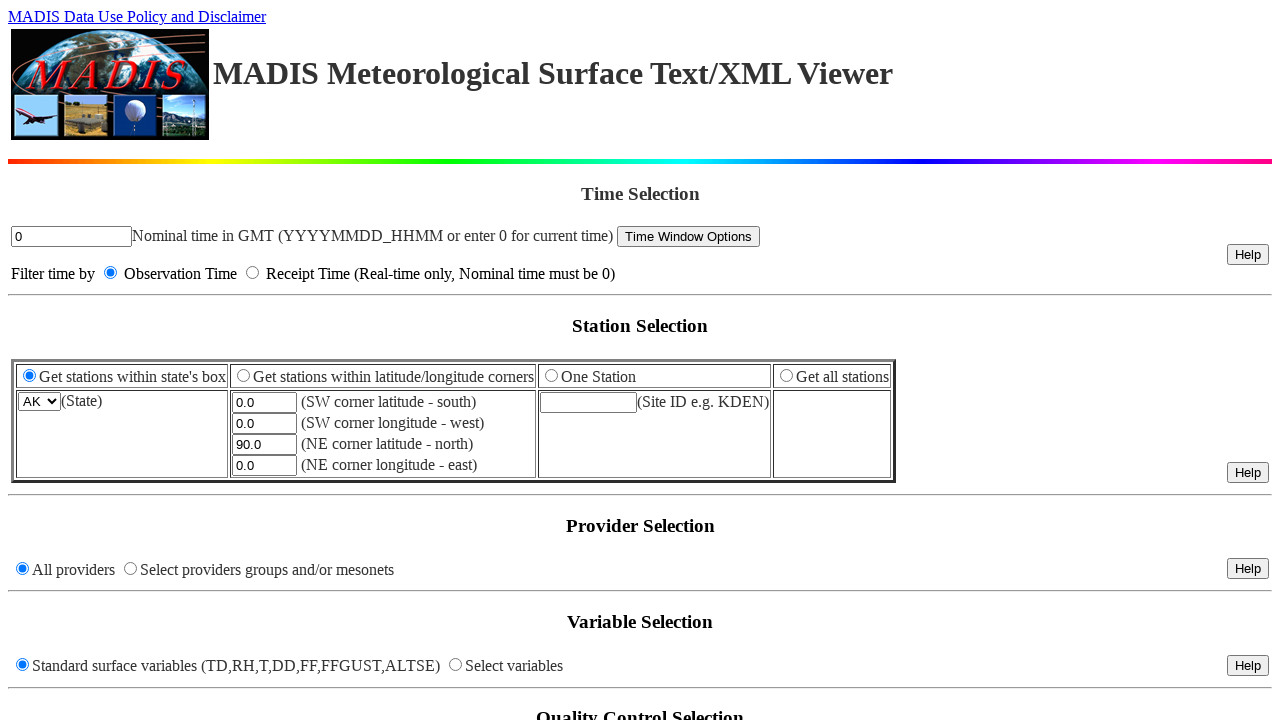

Filled time field with '20210329_0100' on input[name='time']
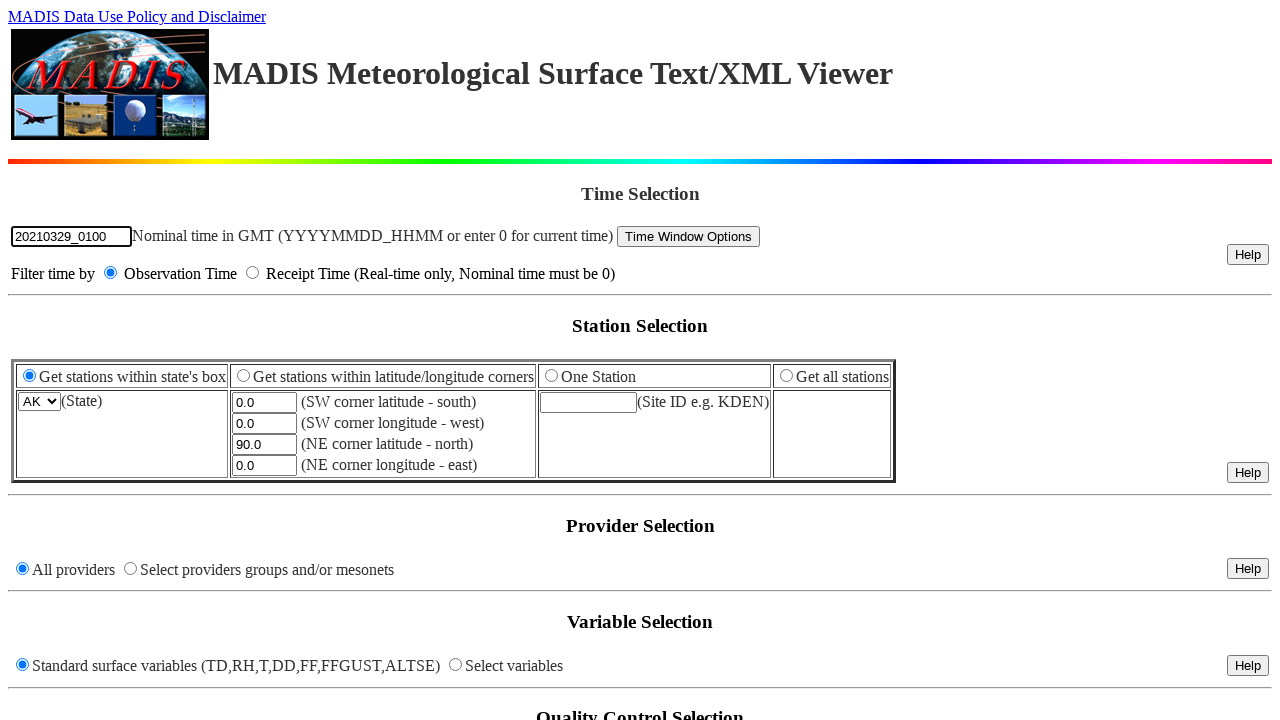

Selected geographic coordinates (lat/lon) radio option at (244, 375) on input[type='radio'][name='dfltrsel'][value='1']
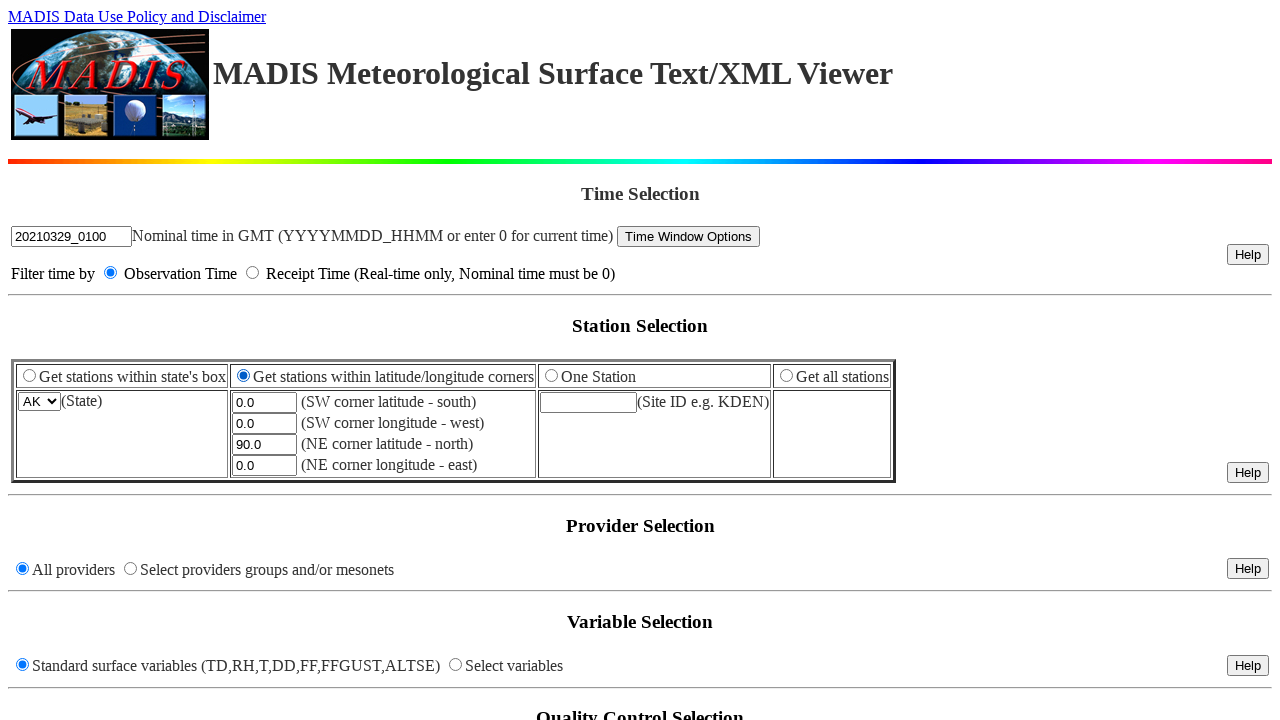

Filled lower latitude field with '25' on input[name='latll']
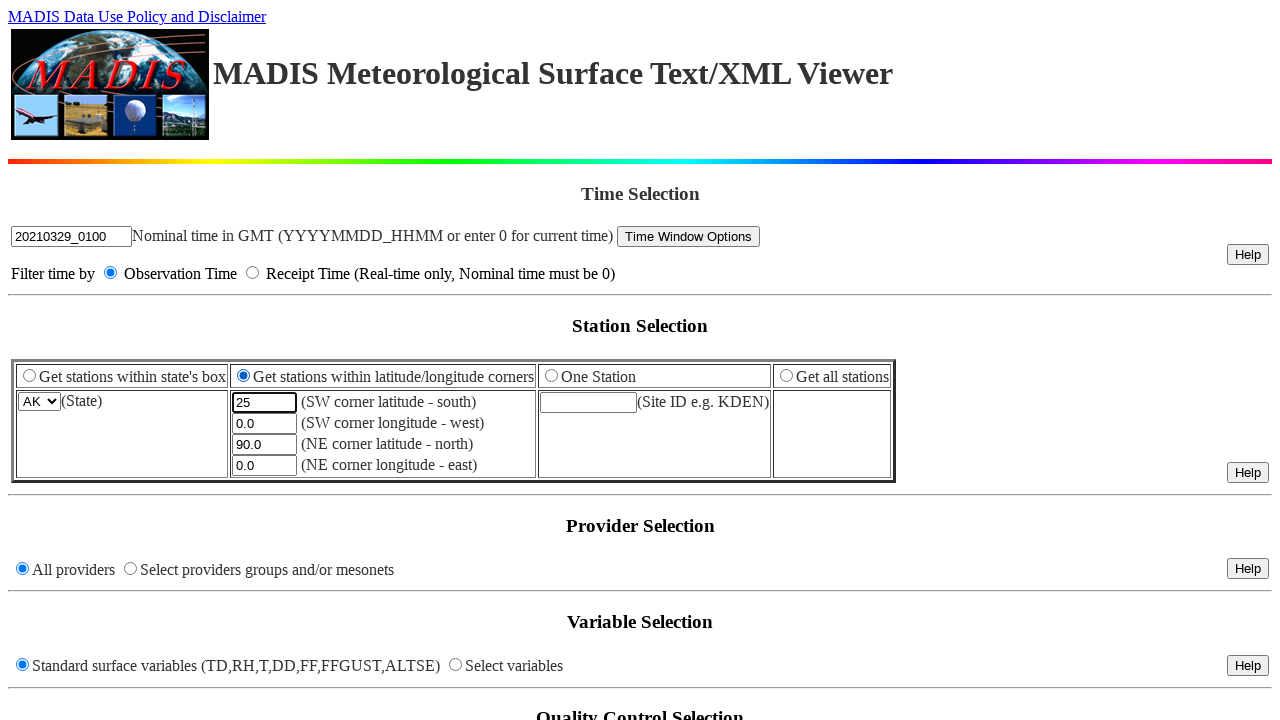

Filled lower longitude field with '-125' on input[name='lonll']
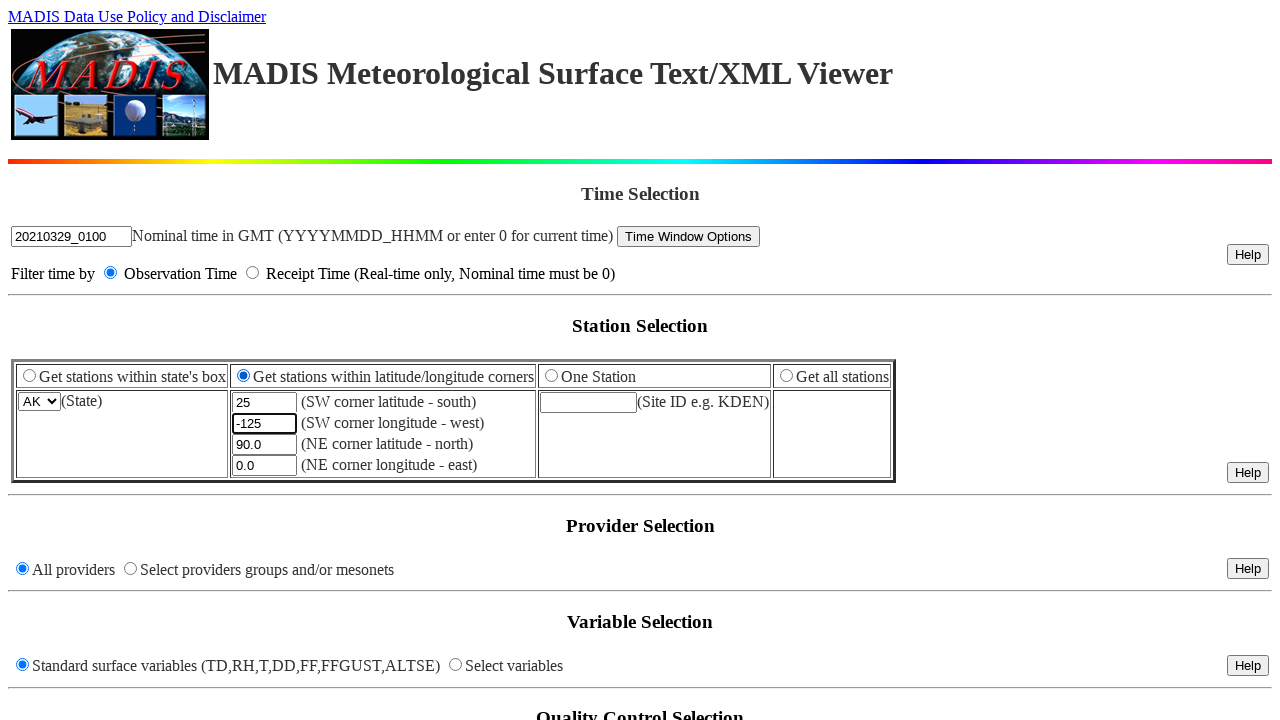

Filled upper latitude field with '55' on input[name='latur']
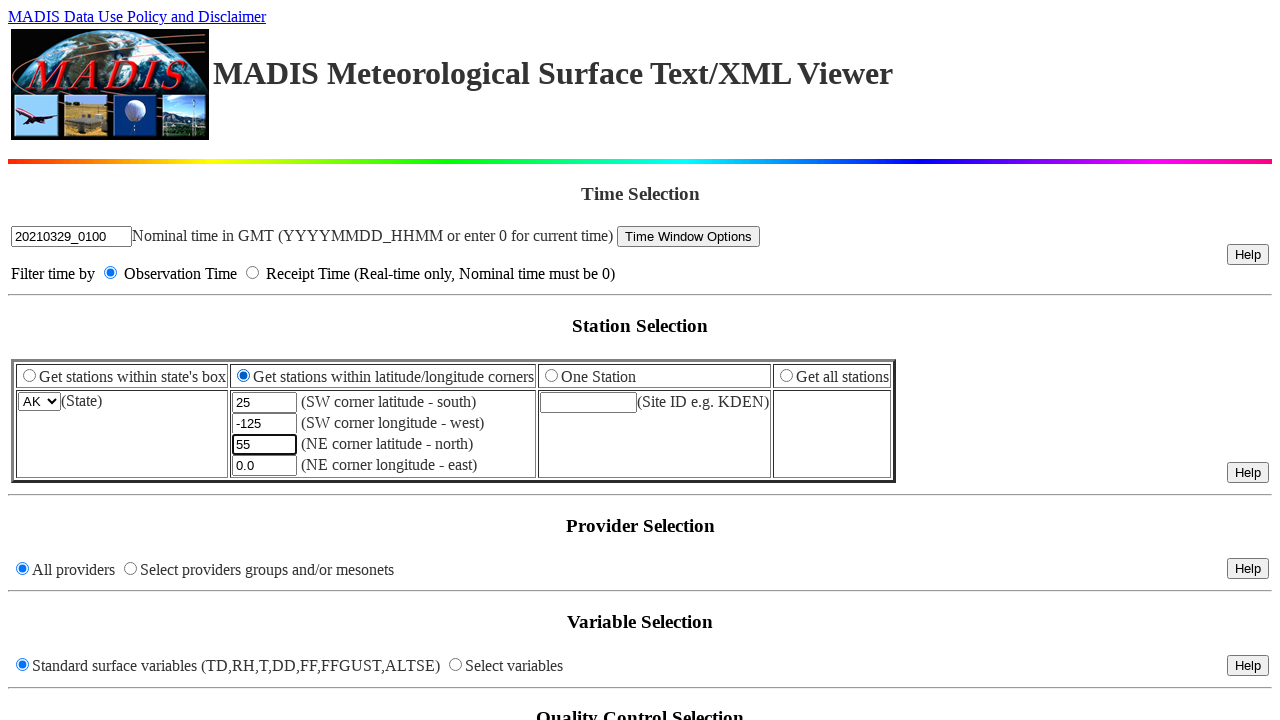

Filled upper longitude field with '-60' on input[name='lonur']
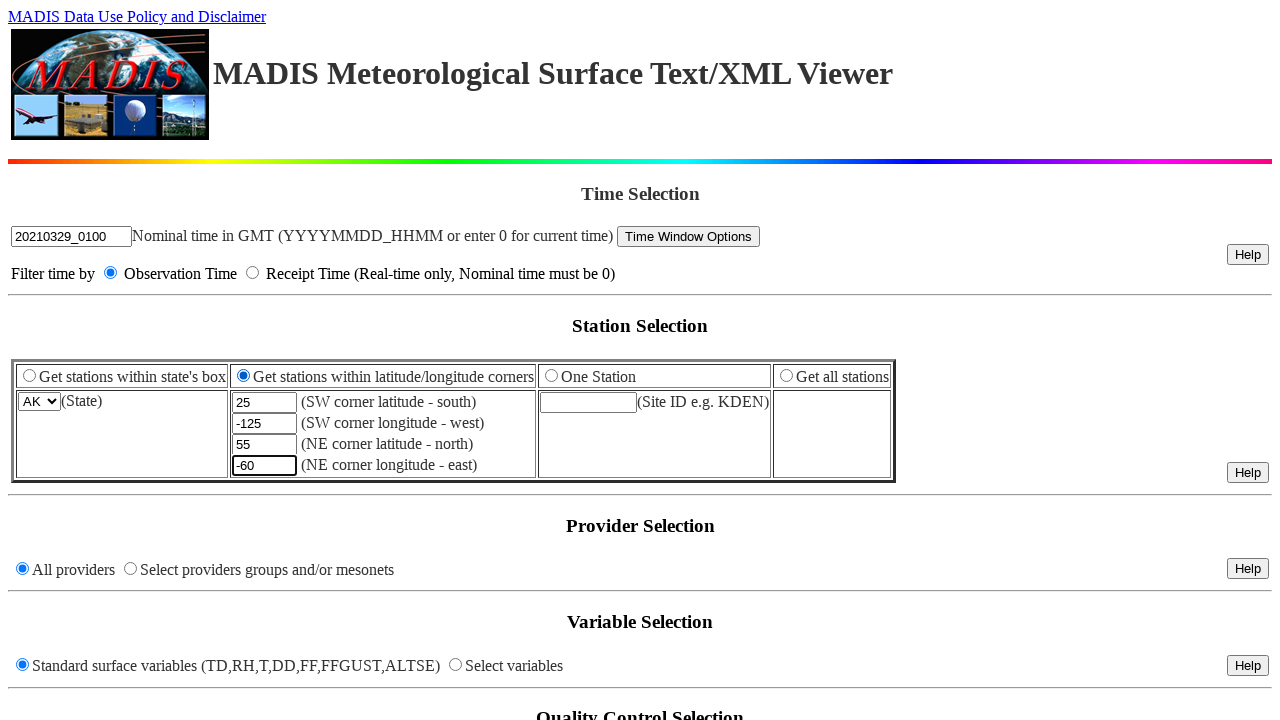

Opened provider selection popup window at (130, 568) on input[type='radio'][name='pvdrsel'][value='1']
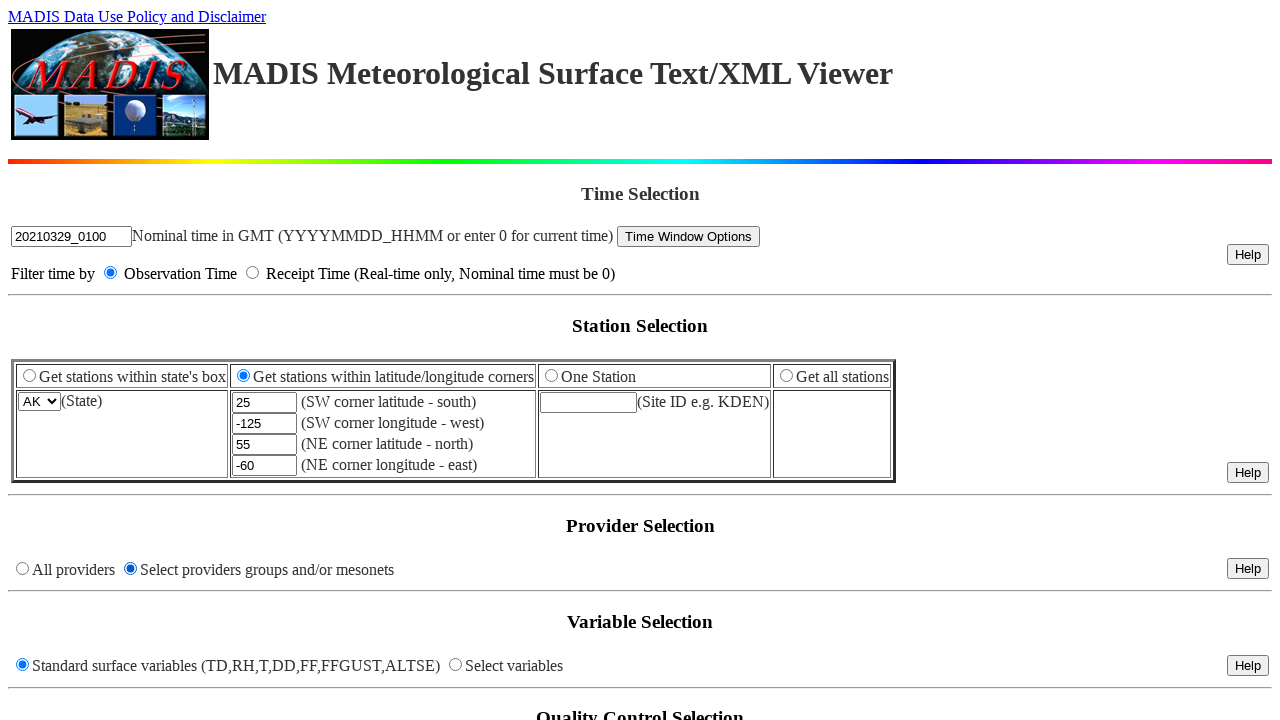

Provider popup window loaded
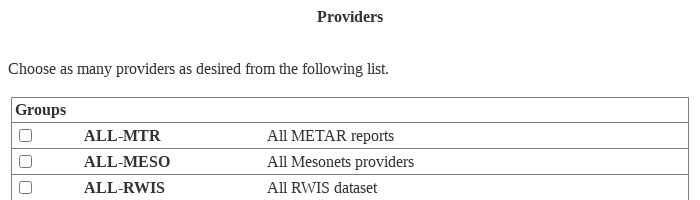

Selected ALL-MESO provider checkbox at (26, 162) on input[type='checkbox'][value='ALL-MESO']
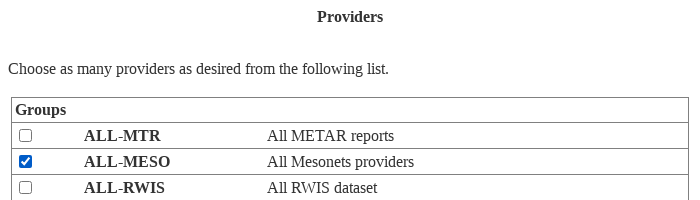

Selected ALL-MTR provider checkbox at (26, 136) on input[type='checkbox'][value='ALL-MTR']
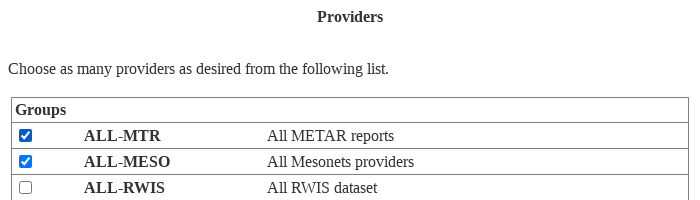

Selected ALL-HFMTR provider checkbox at (26, 100) on input[type='checkbox'][value='ALL-HFMTR']
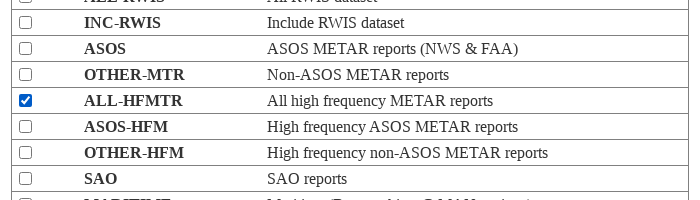

Opened variable selection popup window at (456, 665) on input[type='radio'][name='varsel'][value='1']
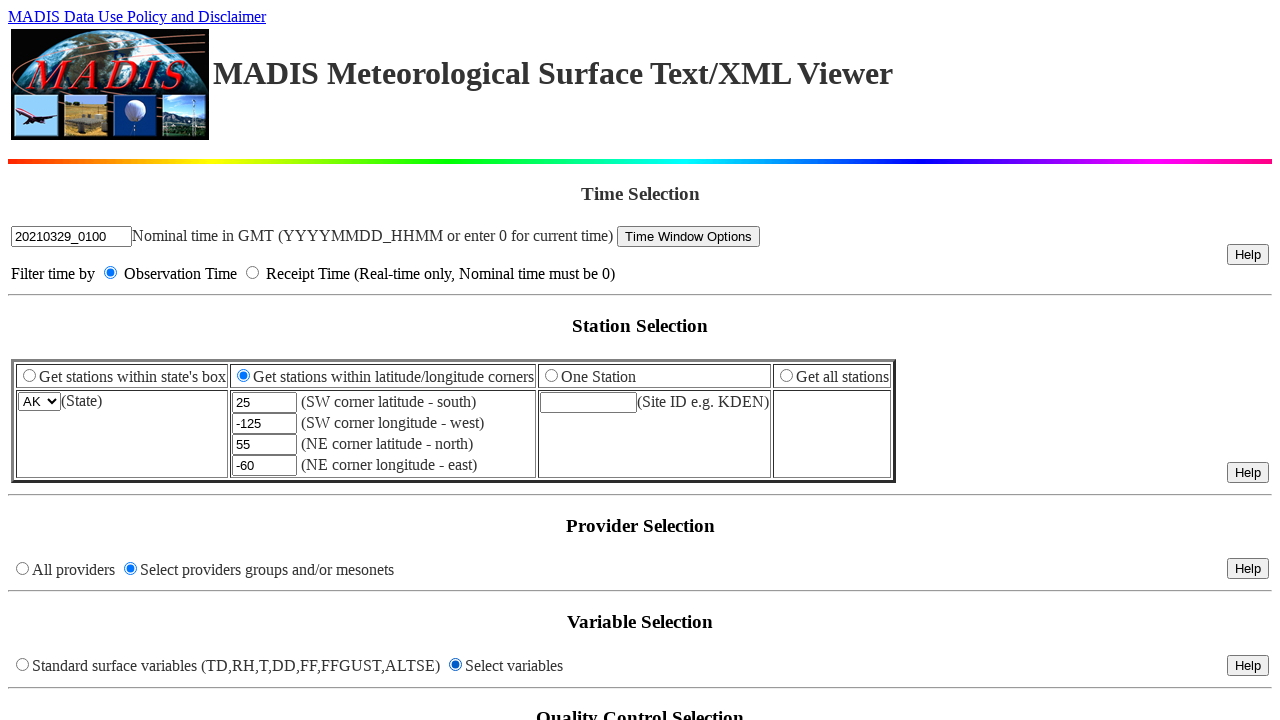

Variable selection popup window loaded
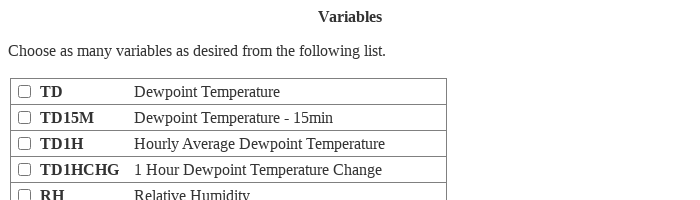

Selected TD (dew point) variable checkbox at (24, 92) on input[type='checkbox'][value='TD']
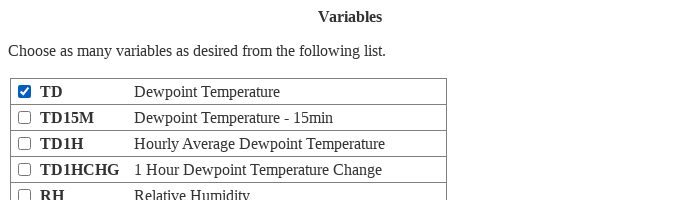

Selected RH (relative humidity) variable checkbox at (24, 194) on input[type='checkbox'][value='RH']
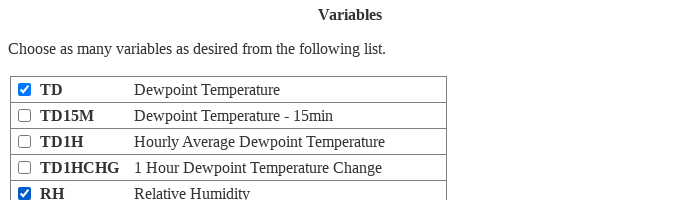

Selected ALTSE (altimeter setting) variable checkbox at (24, 100) on input[type='checkbox'][value='ALTSE']
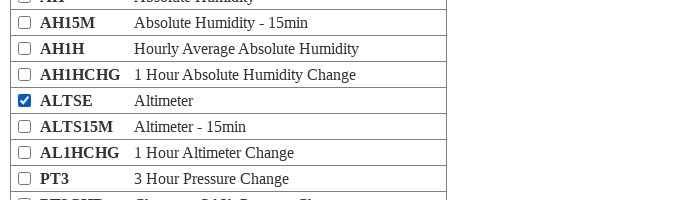

Selected SLP (sea level pressure) variable checkbox at (24, 100) on input[type='checkbox'][value='SLP']
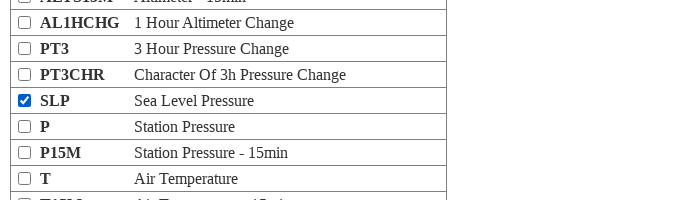

Selected P (pressure) variable checkbox at (24, 126) on input[type='checkbox'][value='P']
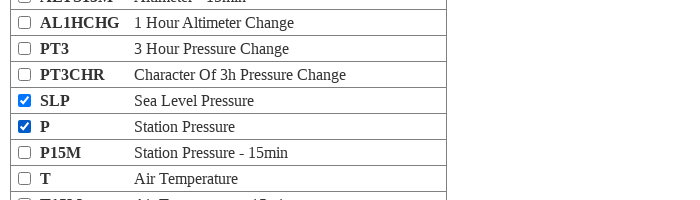

Selected T (temperature) variable checkbox at (24, 178) on input[type='checkbox'][value='T']
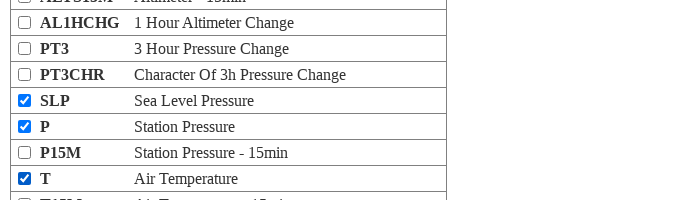

Selected FF (wind speed) variable checkbox at (24, 100) on input[type='checkbox'][value='FF']
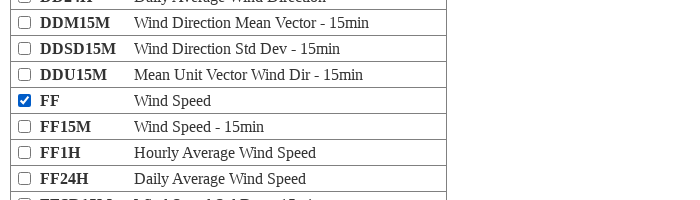

Selected VIS (visibility) variable checkbox at (24, 100) on input[type='checkbox'][value='VIS']
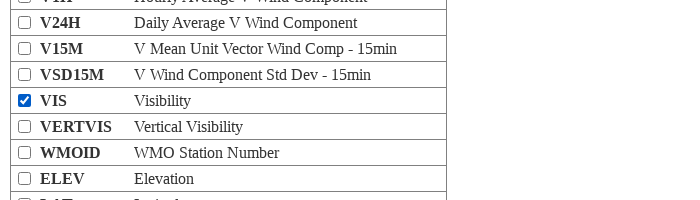

Selected ELEV (elevation) variable checkbox at (24, 178) on input[type='checkbox'][value='ELEV']
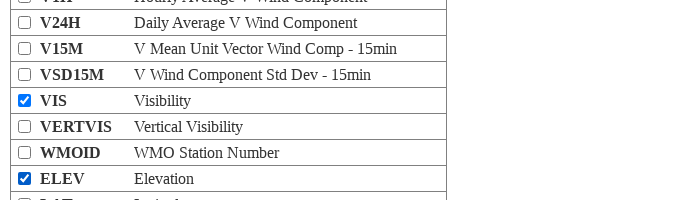

Selected LAT (latitude) variable checkbox at (24, 194) on input[type='checkbox'][value='LAT']
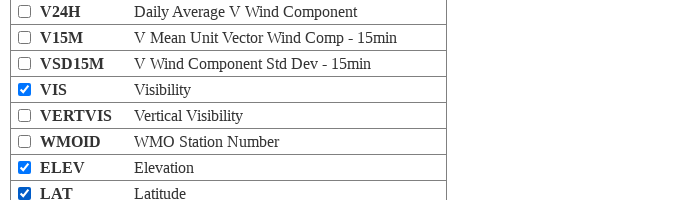

Selected LON (longitude) variable checkbox at (24, 100) on input[type='checkbox'][value='LON']
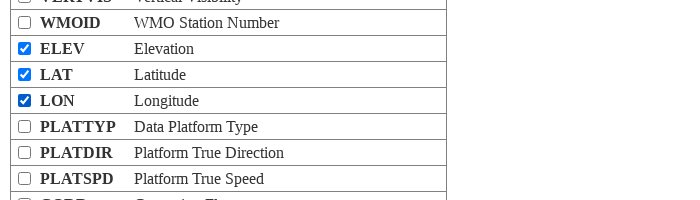

Selected PCP1H (1-hour precipitation) variable checkbox at (24, 100) on input[type='checkbox'][value='PCP1H']
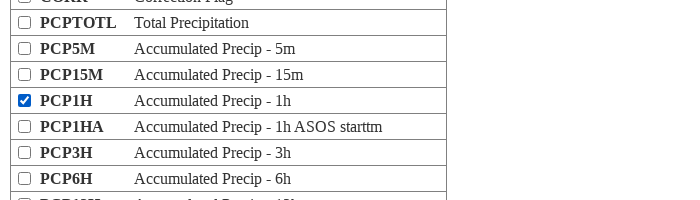

Selected PCP24H (24-hour precipitation) variable checkbox at (24, 100) on input[type='checkbox'][value='PCP24H']
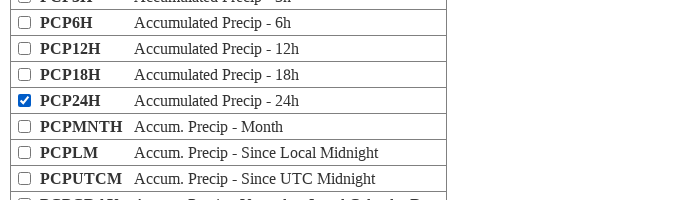

Selected output format radio option (value='5') at (498, 476) on input[type='radio'][name='xml'][value='5']
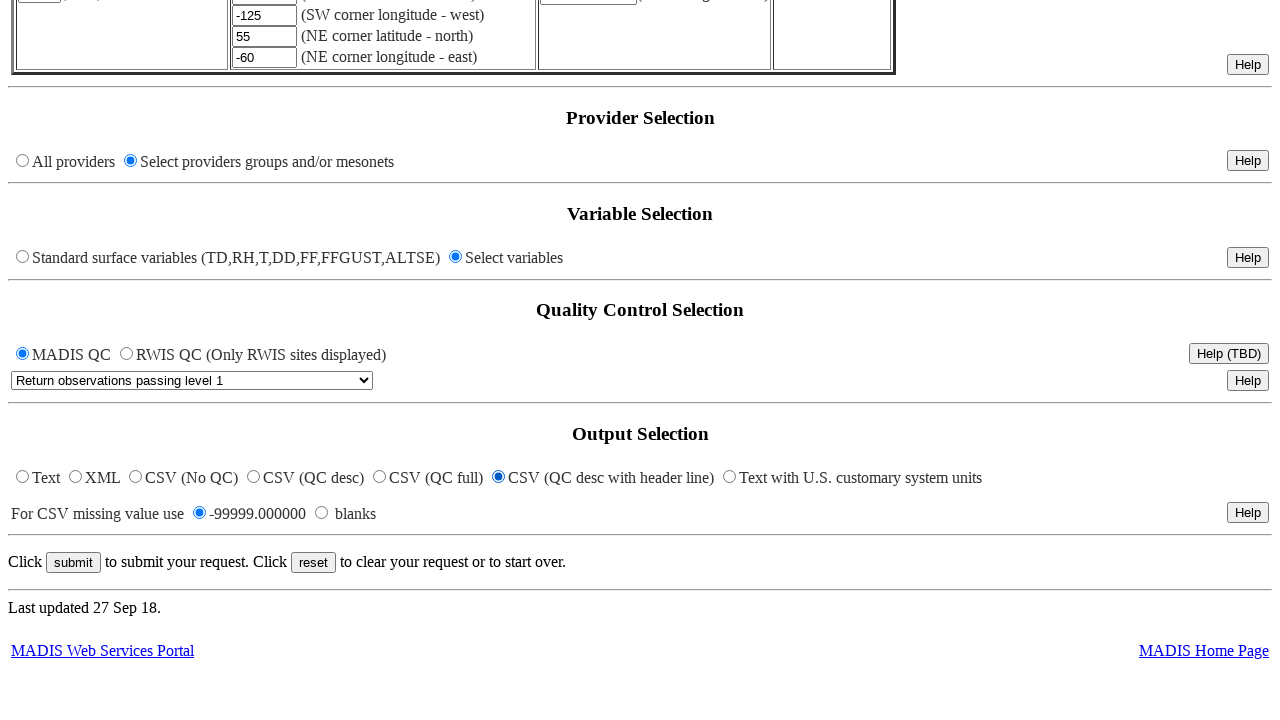

Clicked submit button to send form at (74, 562) on input[type='button'][value='submit']
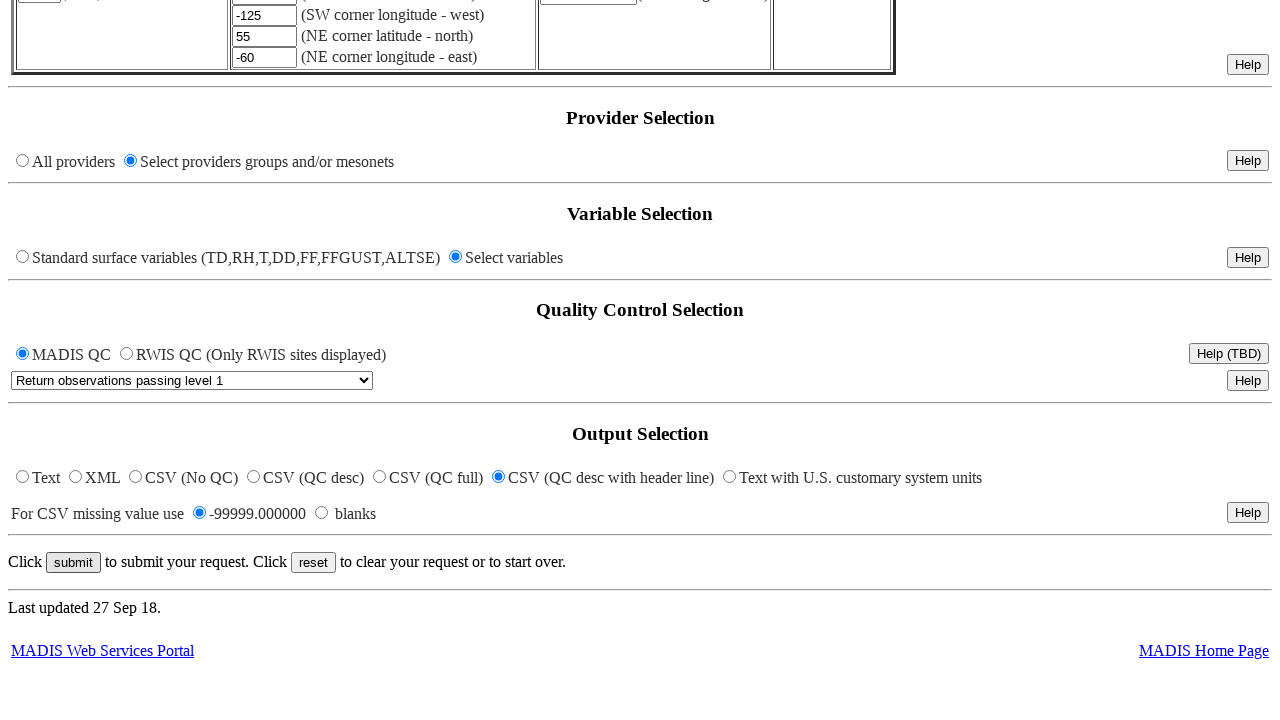

Waited 5 seconds for results page to load
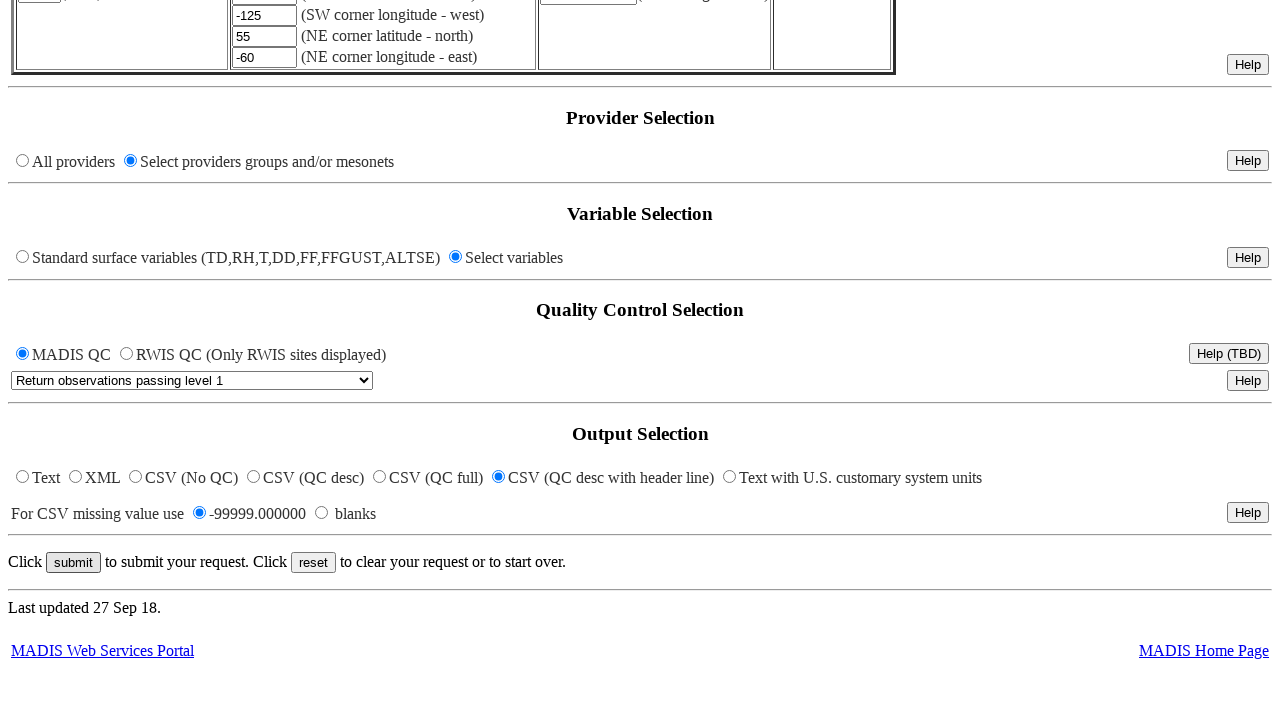

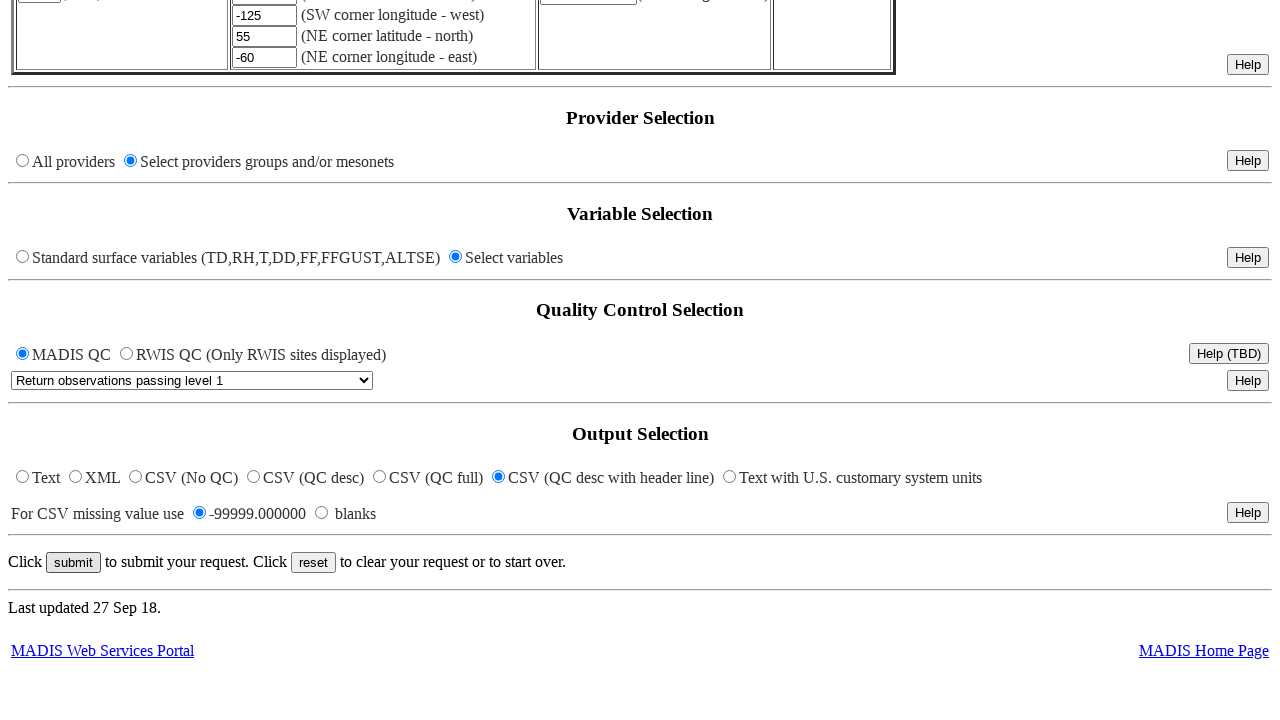